Tests the SpiceJet website navigation by hovering over the Add-ons menu and clicking on the Extra Seat option

Starting URL: https://www.spicejet.com/

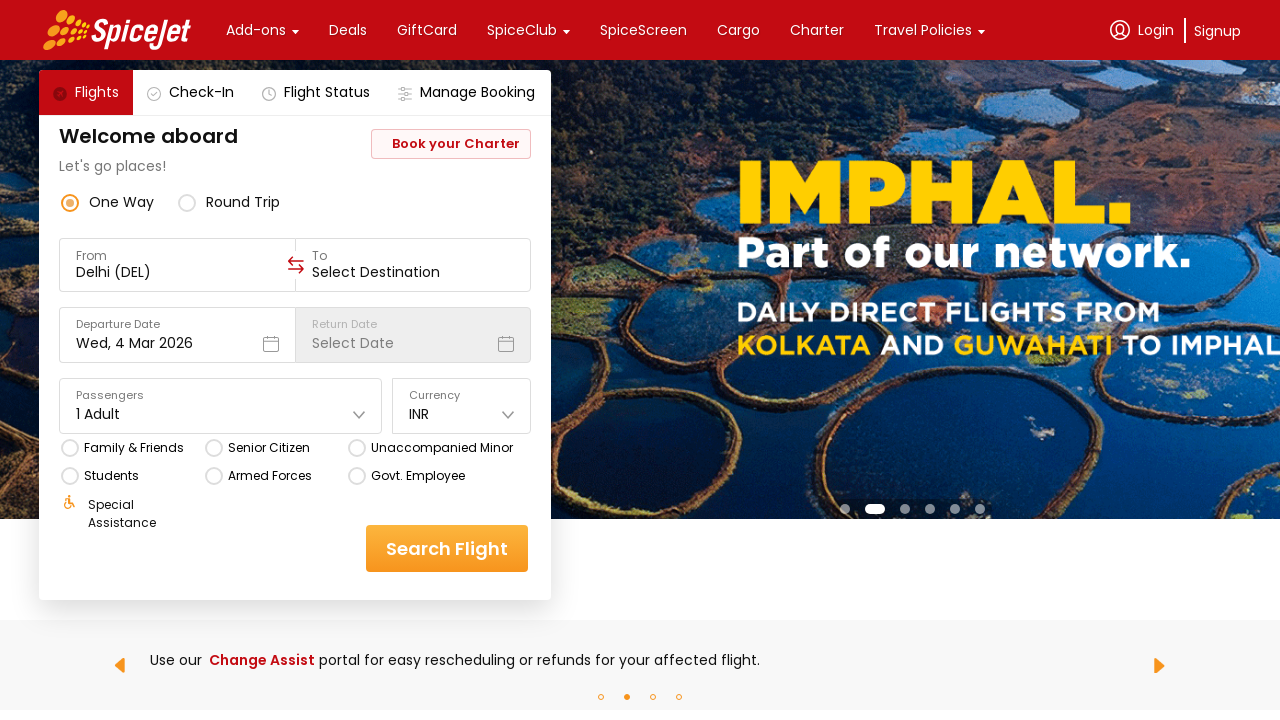

Navigated to SpiceJet website
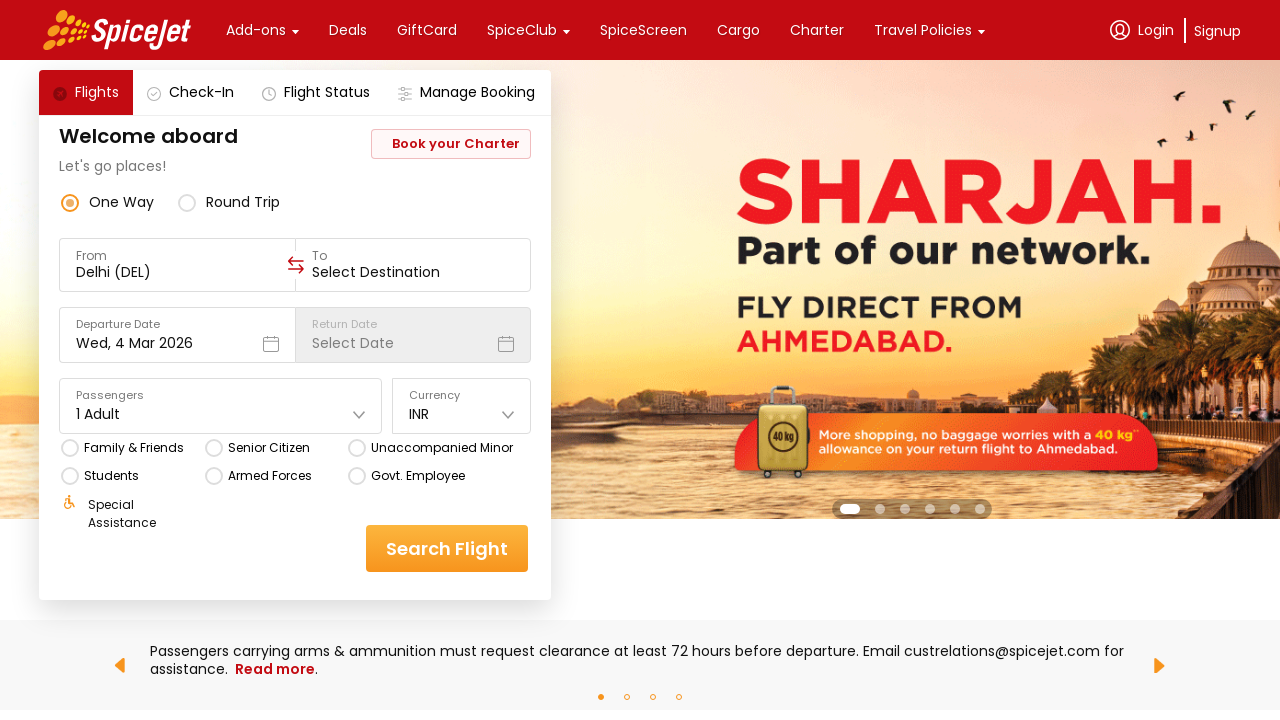

Hovered over Add-ons menu at (256, 30) on xpath=//div[contains(text(),'Add-ons')]
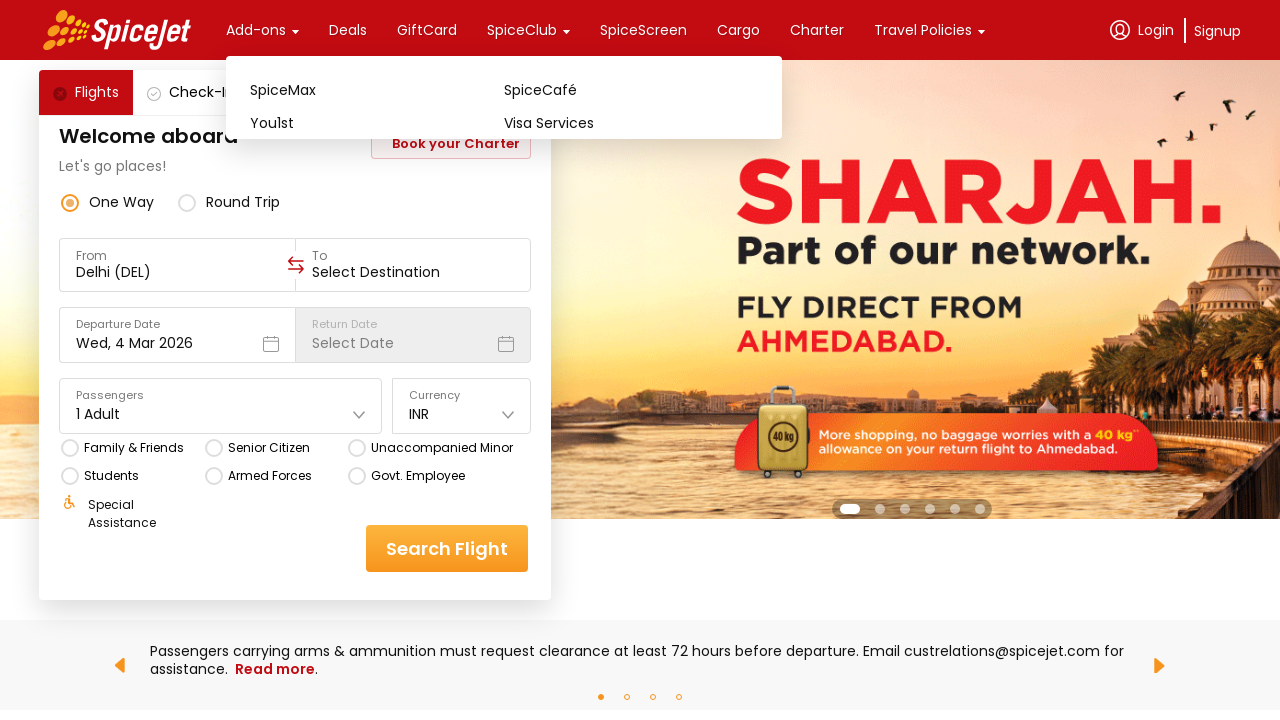

Clicked on Extra Seat option at (377, 222) on xpath=//div[contains(text(),'Extra Seat')]
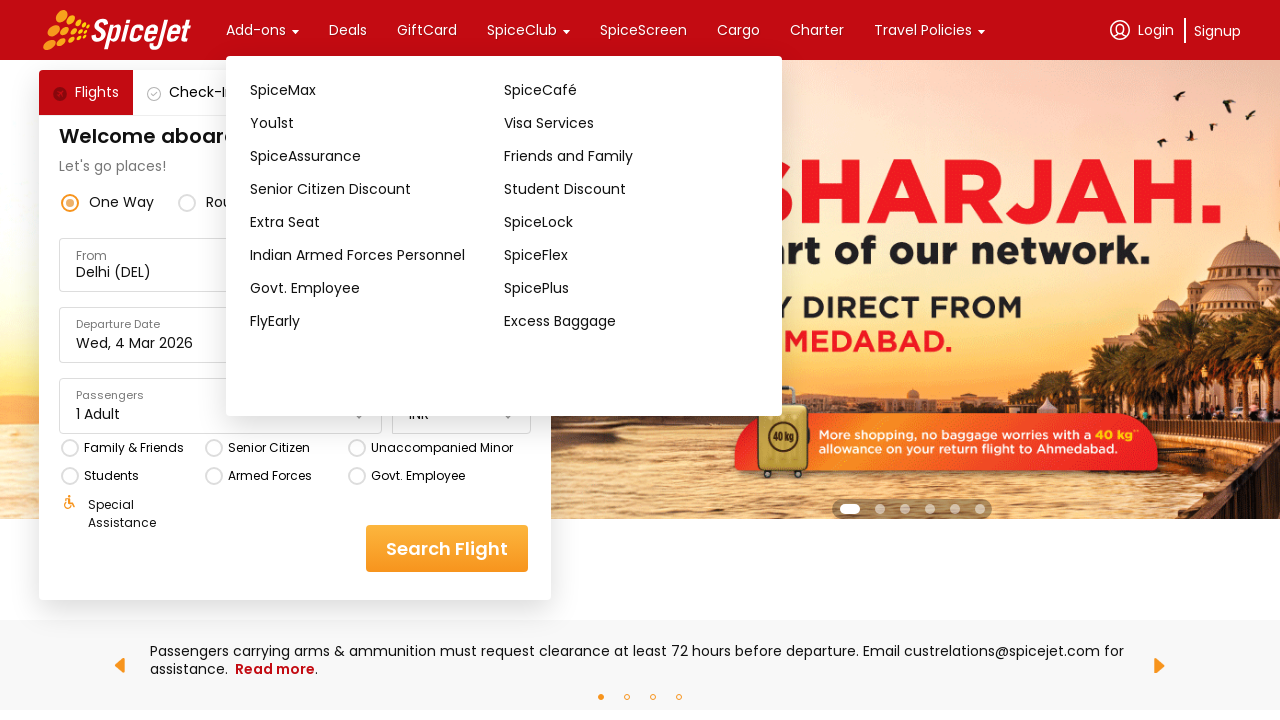

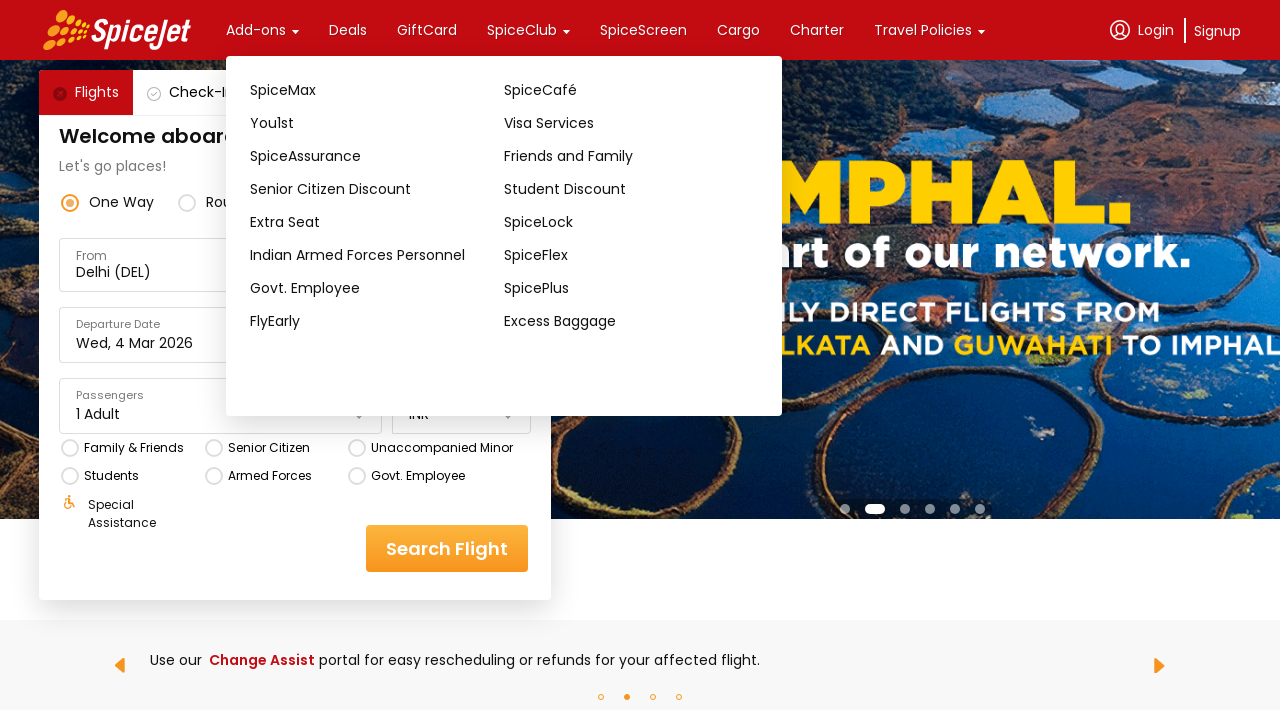